Tests a calculator demo app by entering two numbers (3 and 5), clicking the Go button, and verifying the result is displayed

Starting URL: http://juliemr.github.io/protractor-demo/

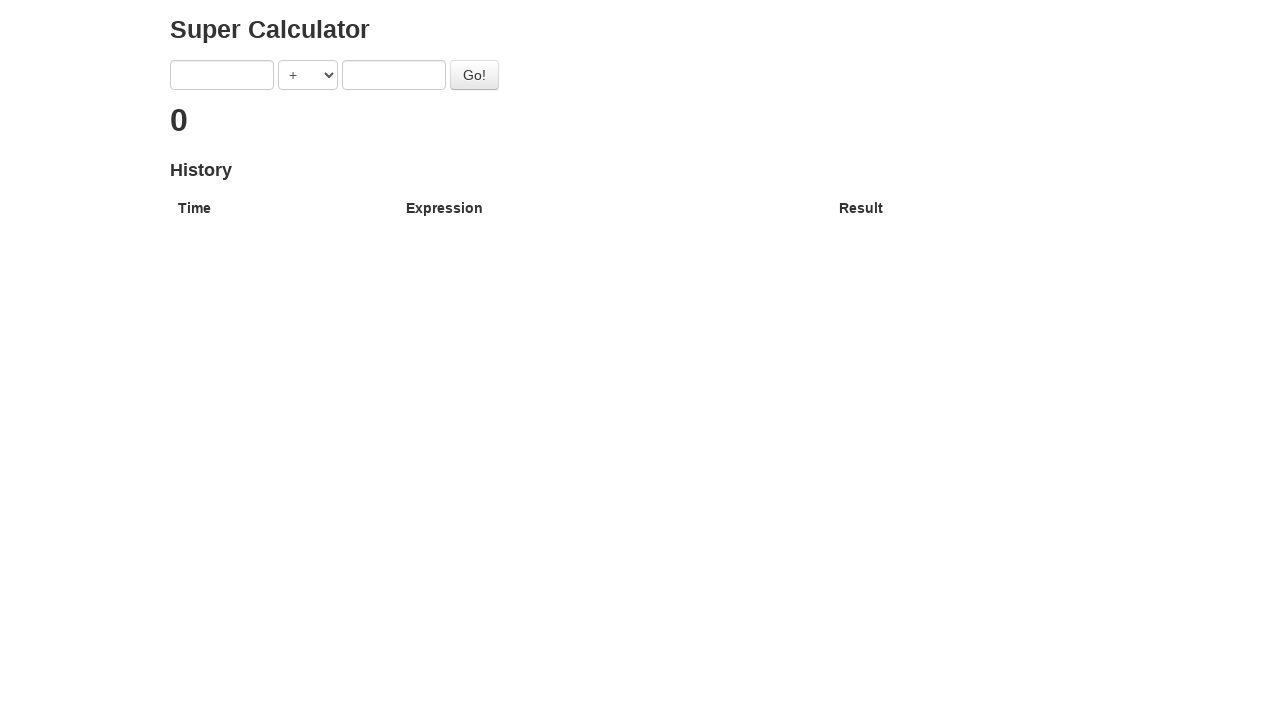

Entered first number (3) in calculator on input[ng-model='first']
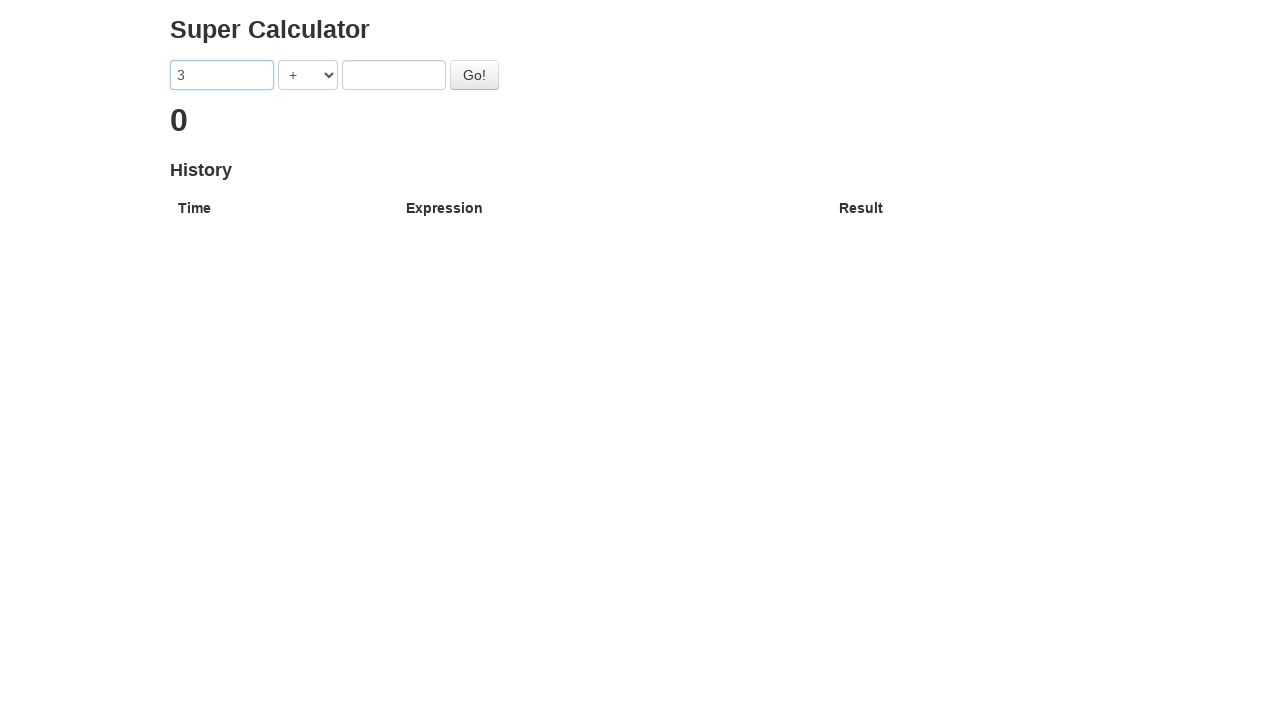

Entered second number (5) in calculator on input[ng-model='second']
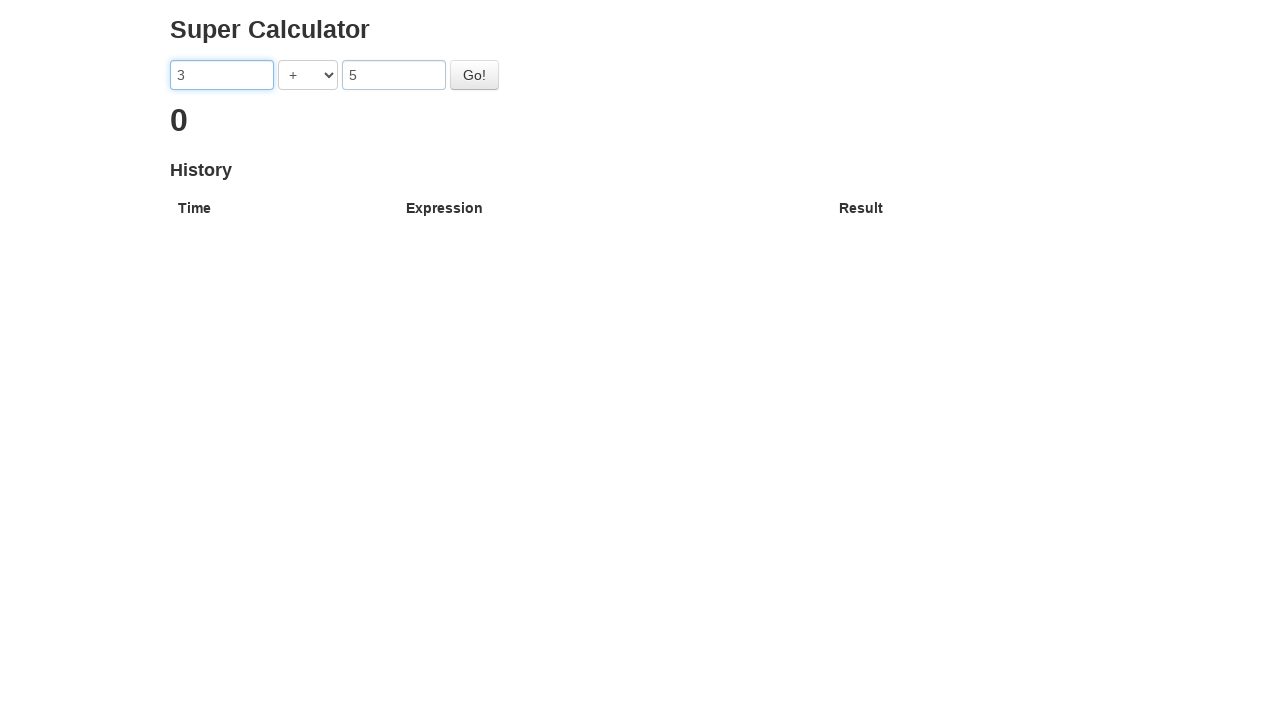

Clicked the Go button to calculate at (474, 75) on #gobutton
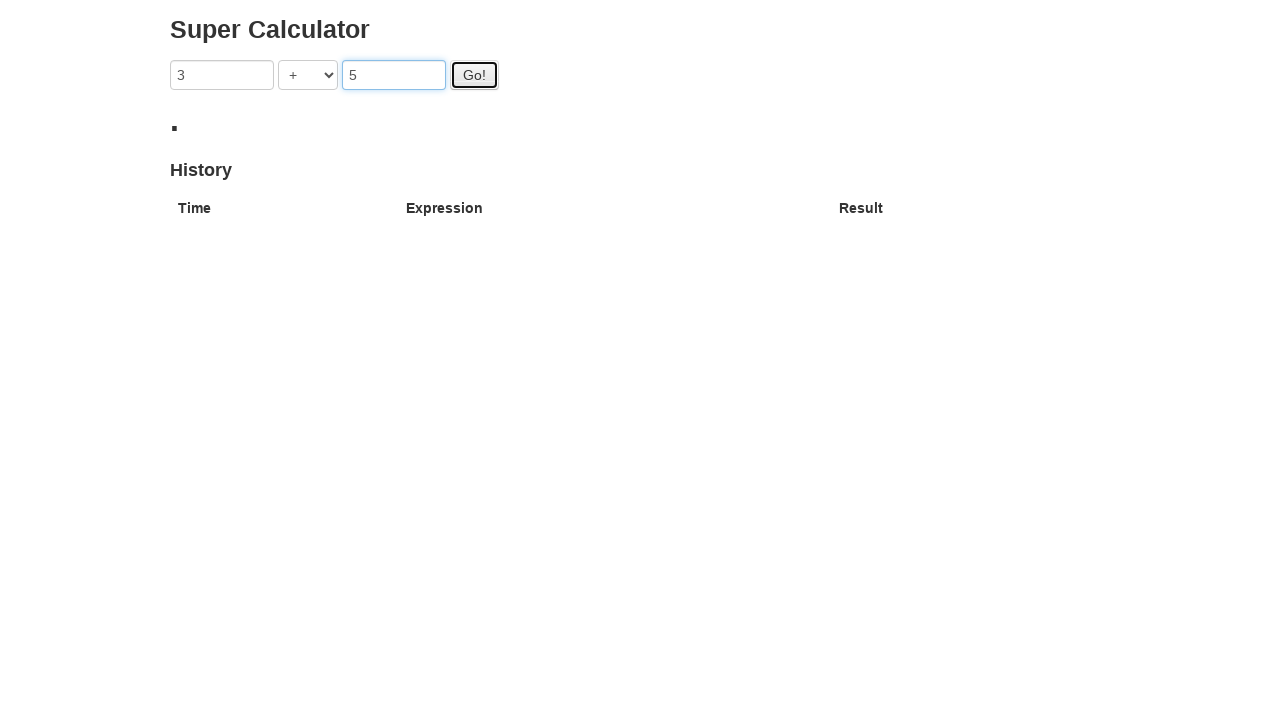

Result displayed in calculator table
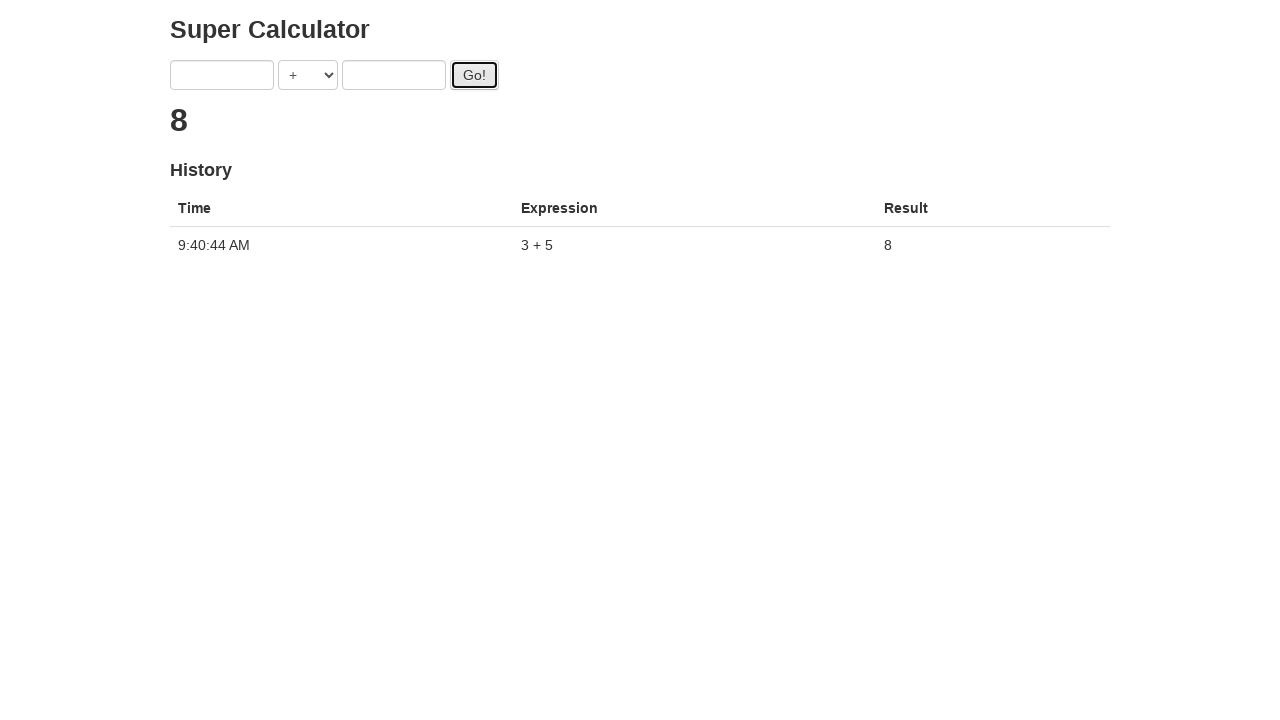

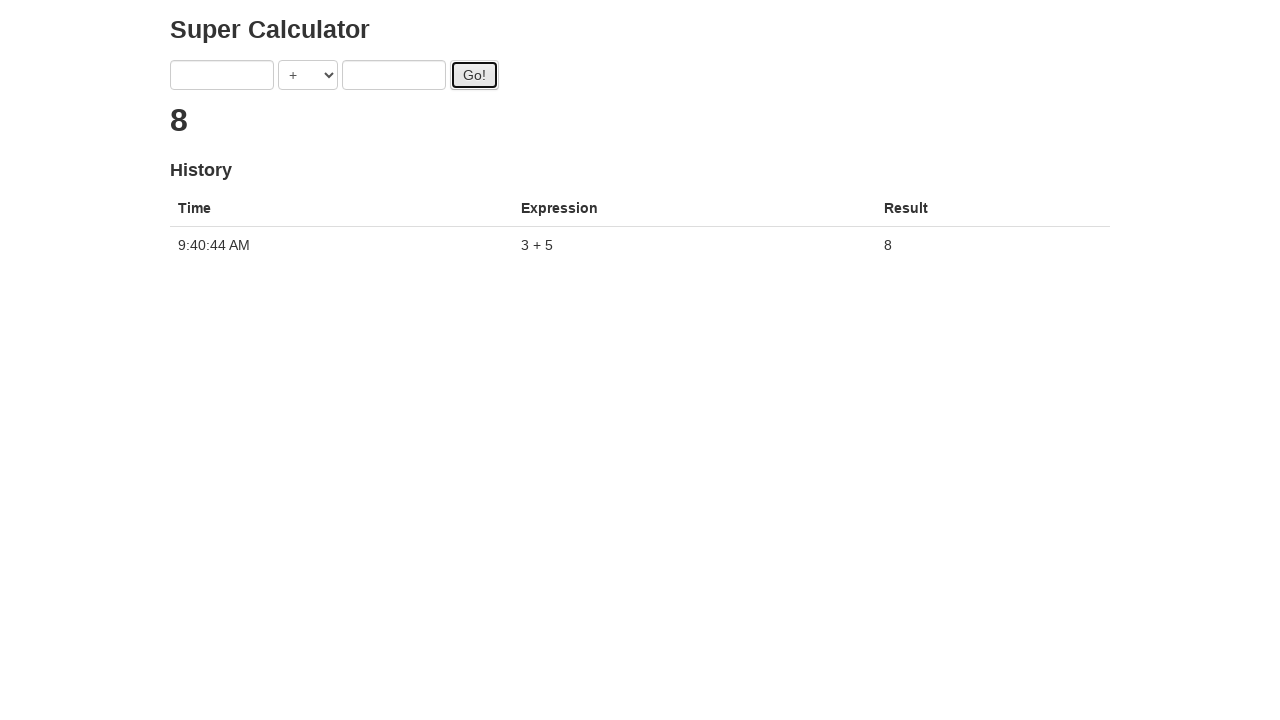